Tests basic browser navigation functionality by visiting Tesla.com, using back/forward/refresh controls, then navigating to Cydeo.com and verifying page title and URL.

Starting URL: https://www.tesla.com

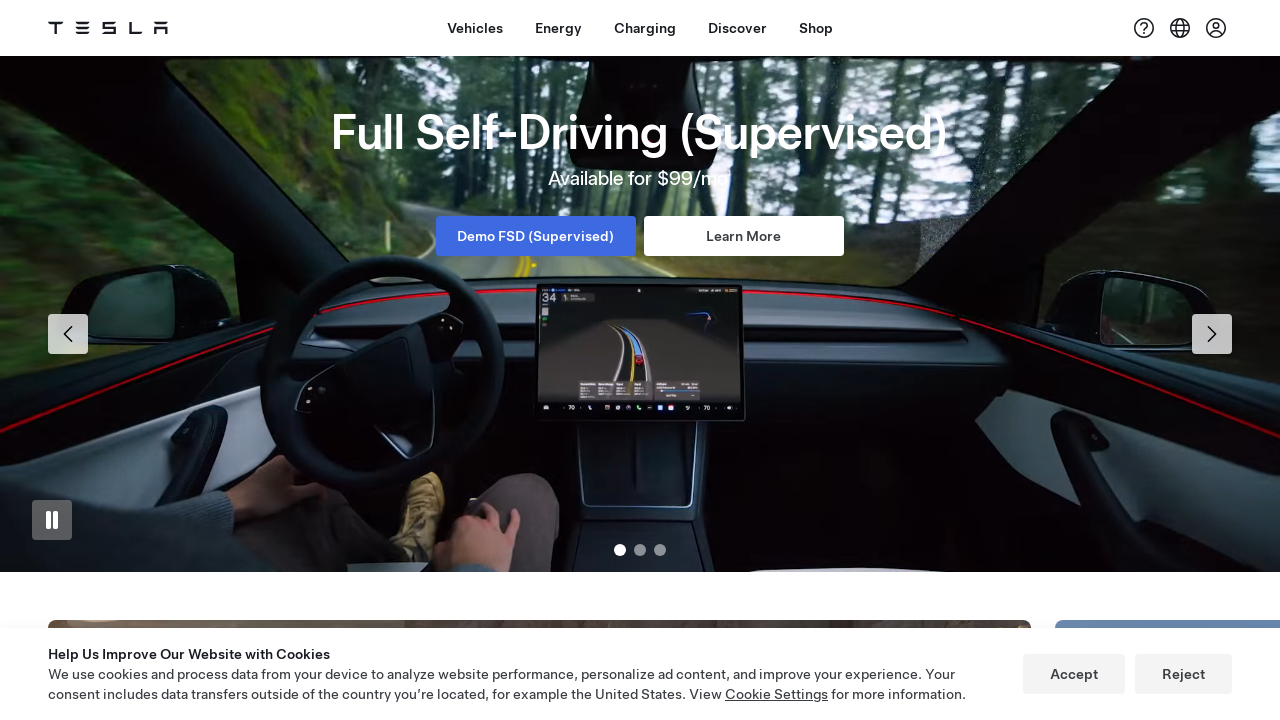

Retrieved current URL from Tesla.com
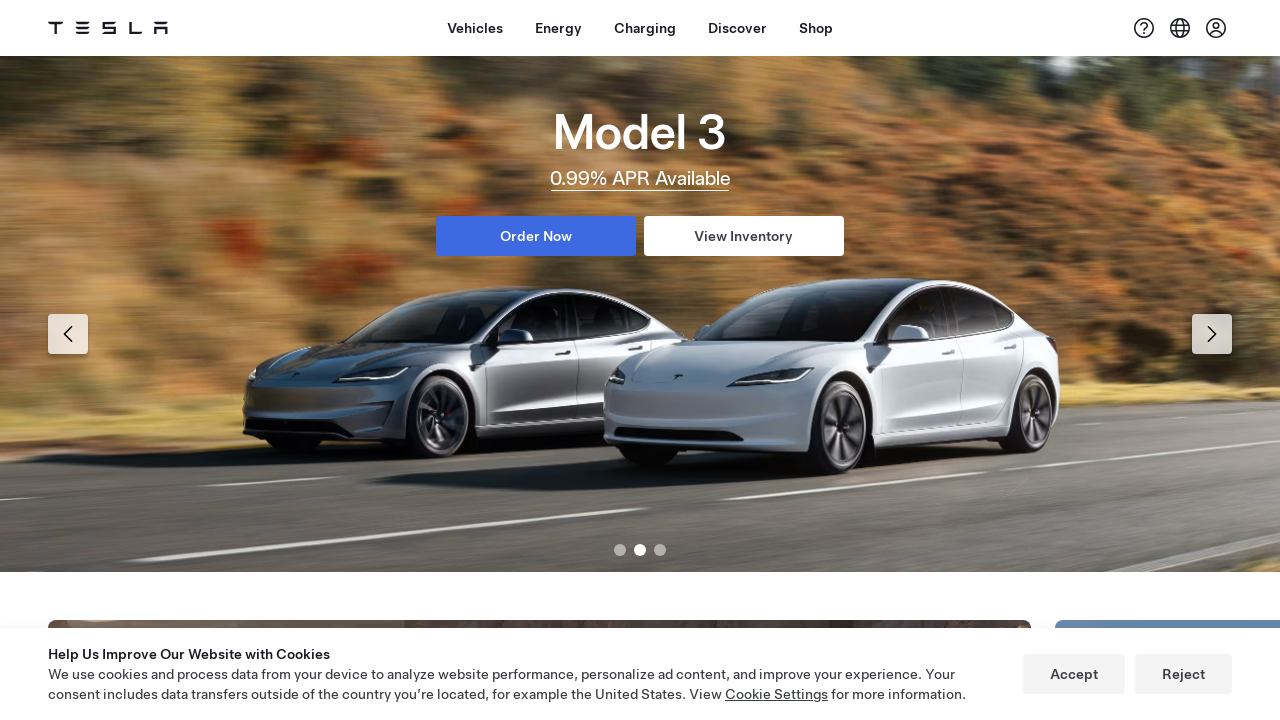

Navigated back using browser back button
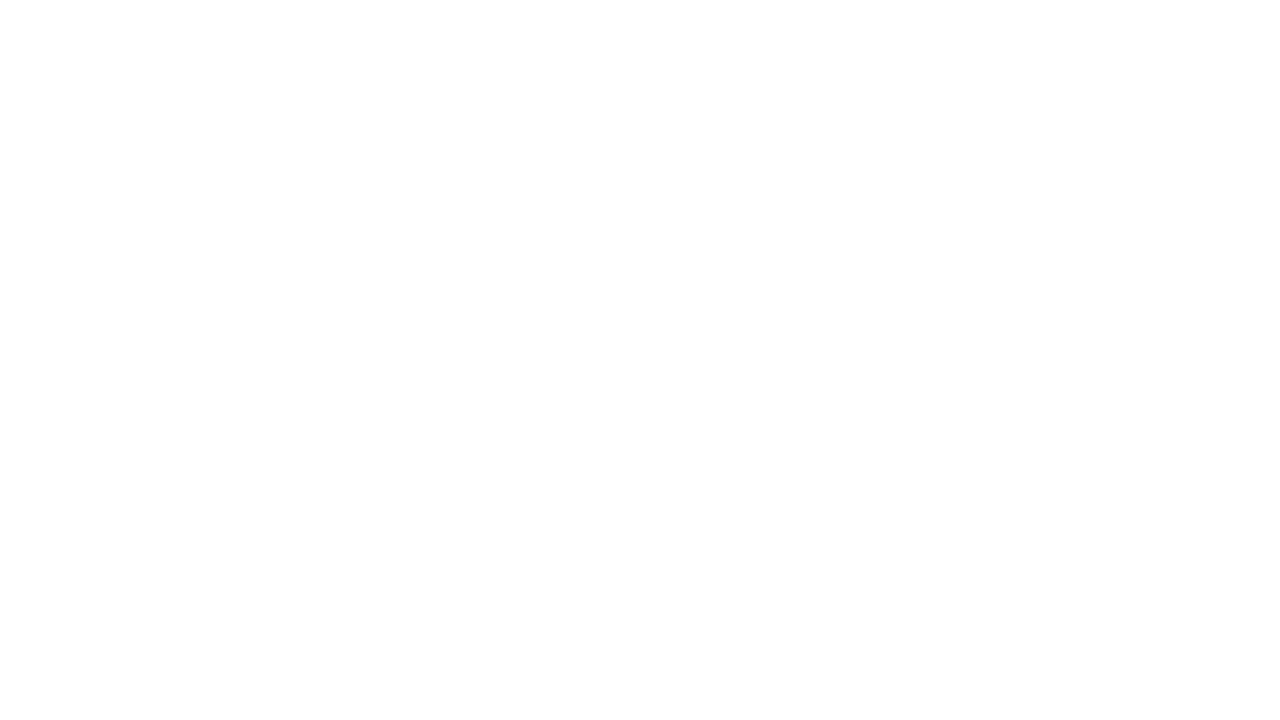

Navigated forward using browser forward button
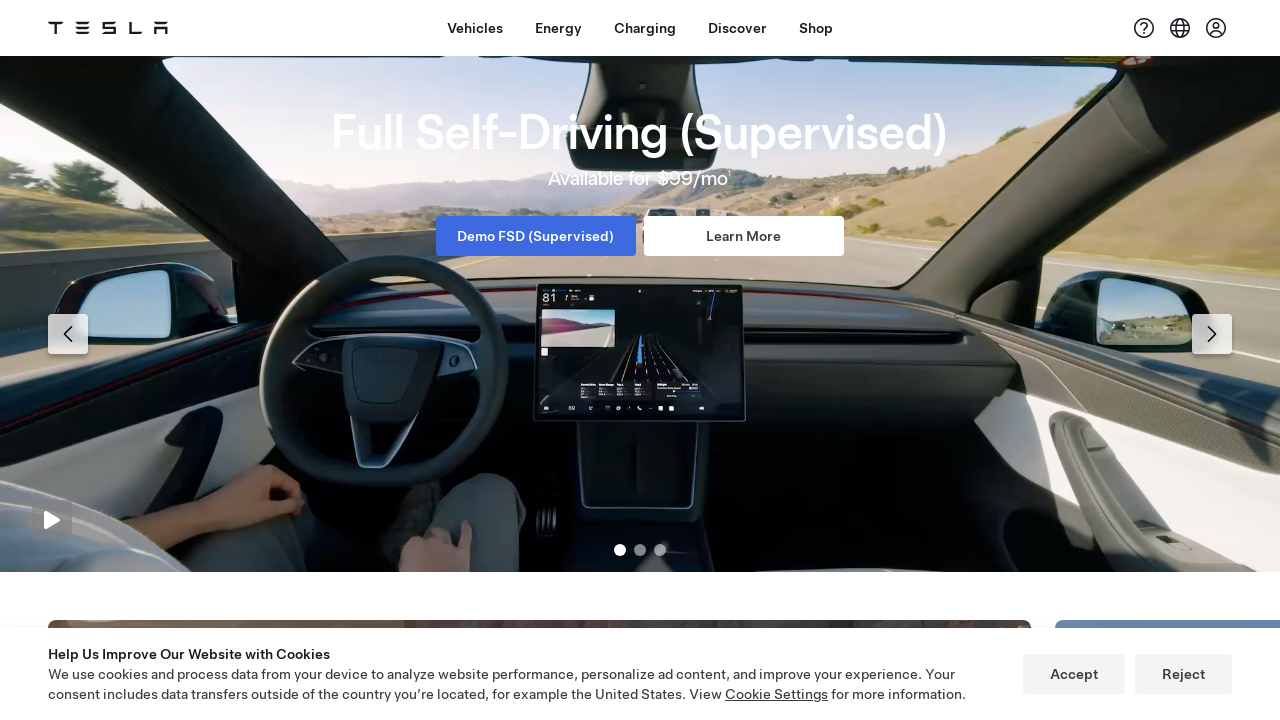

Refreshed the current page
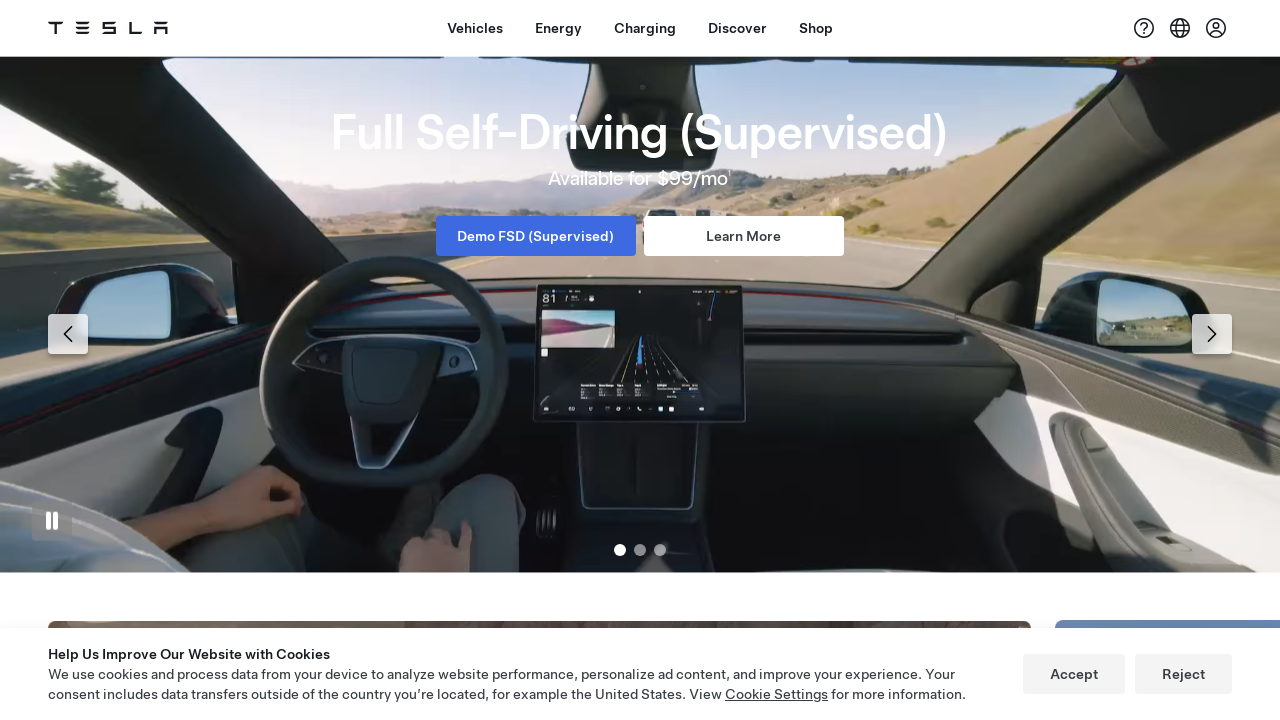

Navigated to Cydeo.com
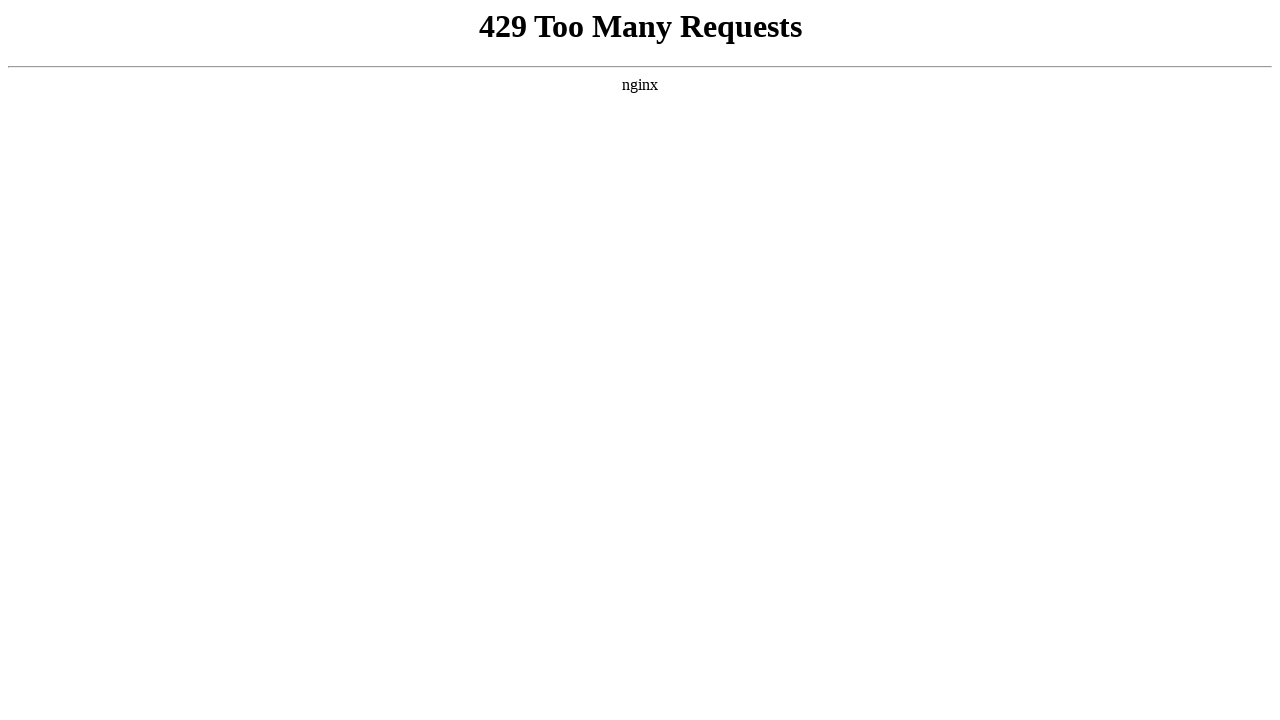

Retrieved page title: 429 Too Many Requests
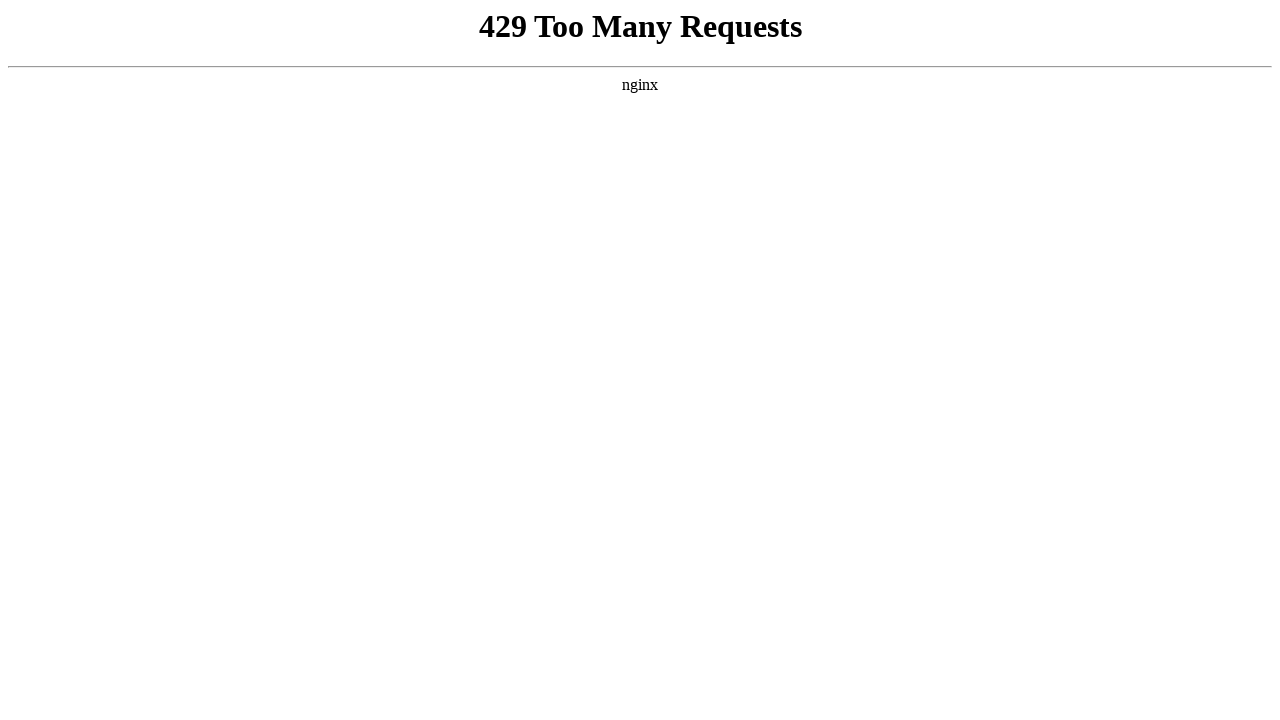

Retrieved current URL: https://cydeo.com/
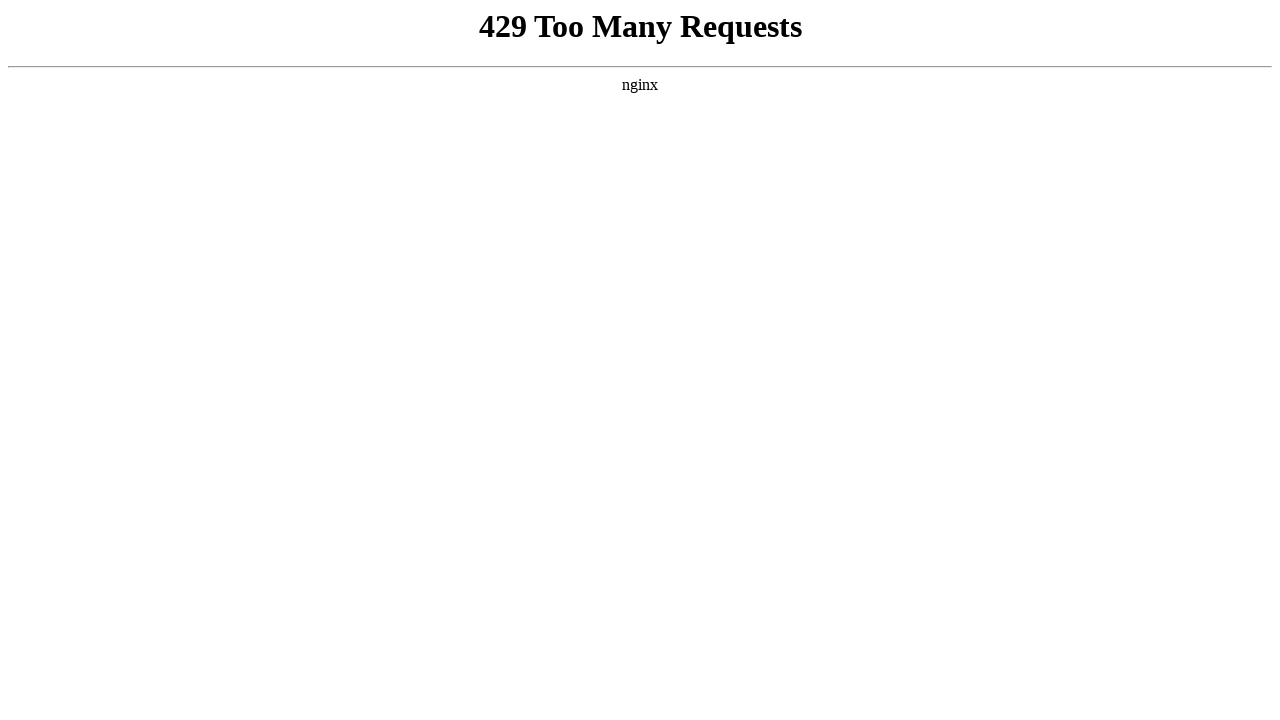

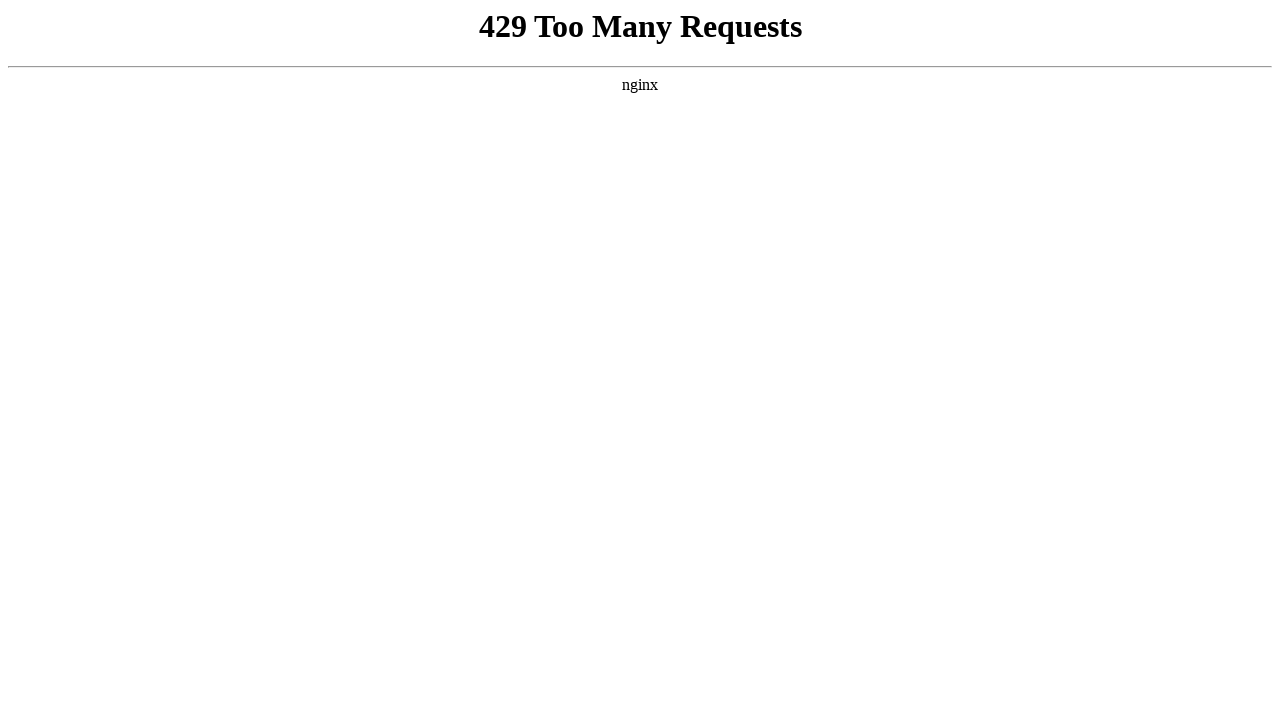